Tests handling a JavaScript prompt alert by clicking the trigger button, entering a custom message, and accepting it.

Starting URL: https://v1.training-support.net/selenium/javascript-alerts

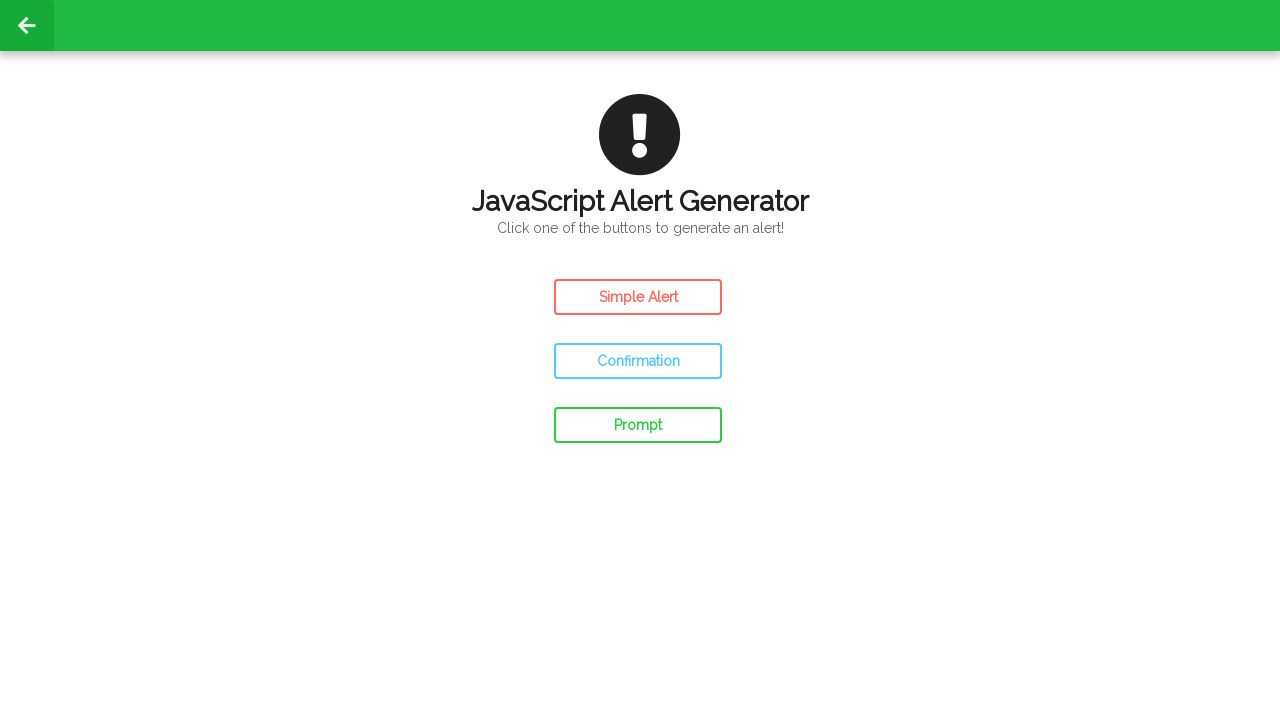

Set up dialog handler to accept prompt with custom message
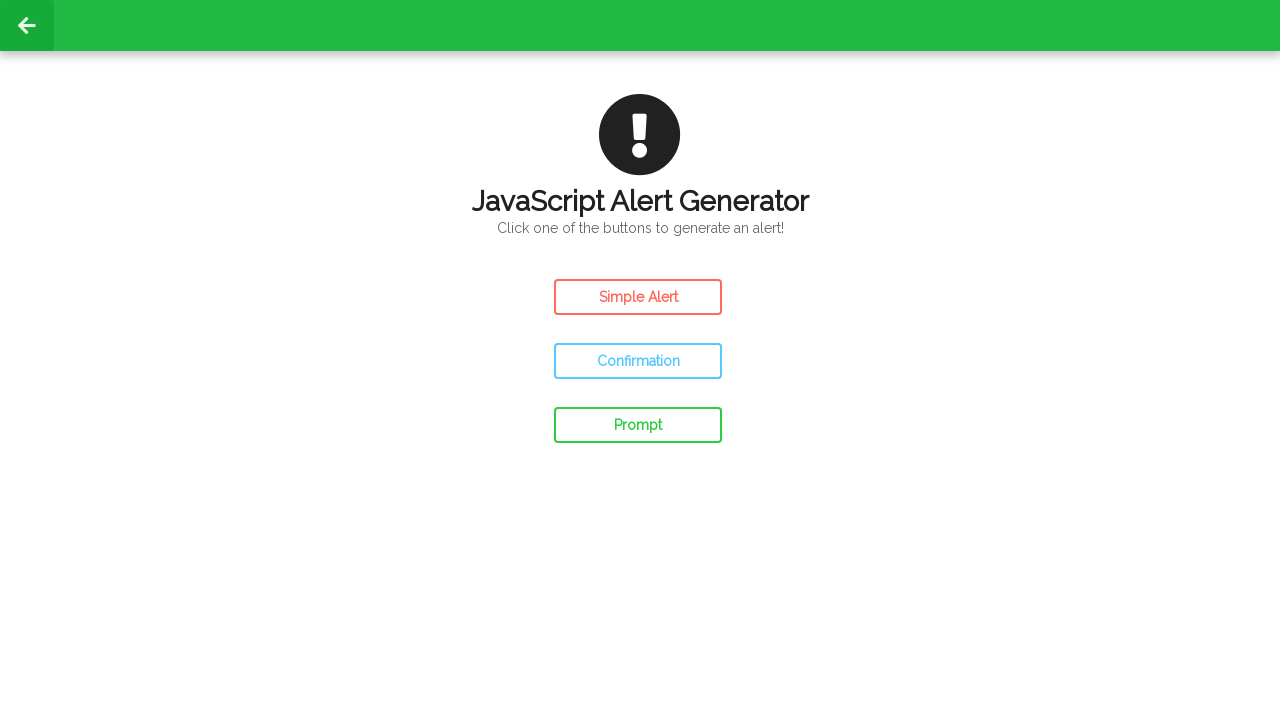

Clicked the Prompt Alert button at (638, 425) on #prompt
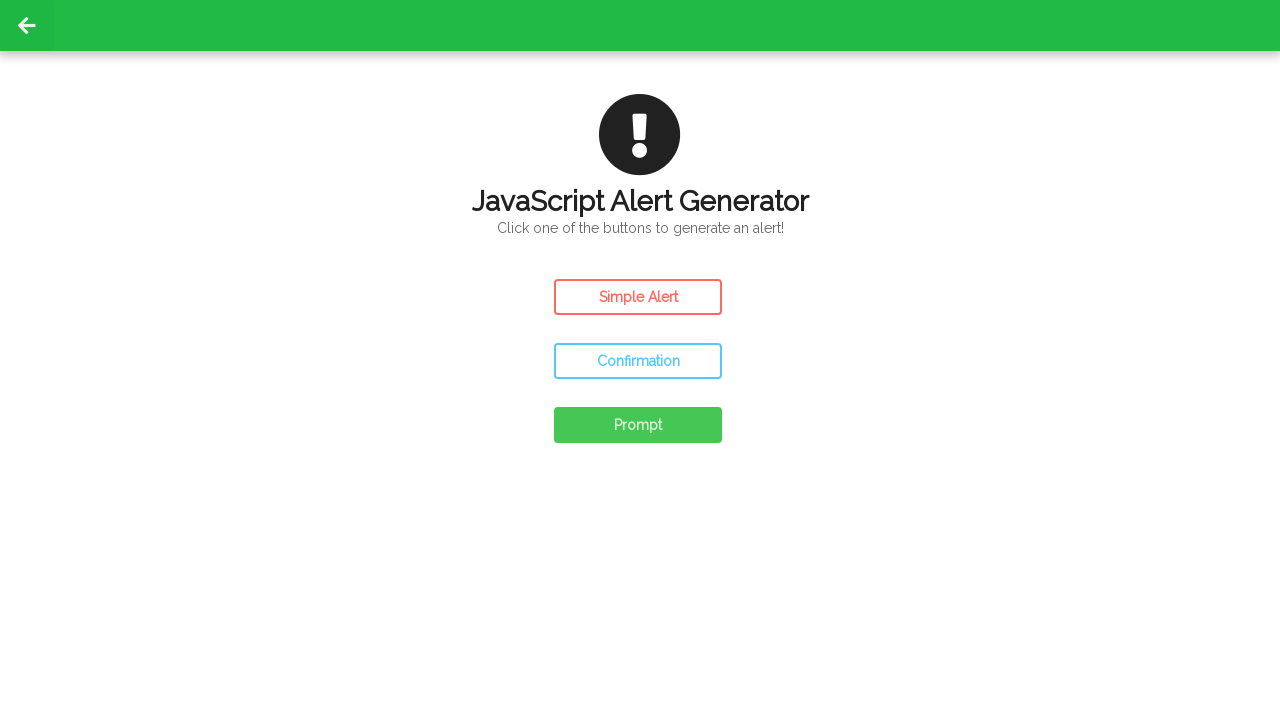

Waited for page to process the alert interaction
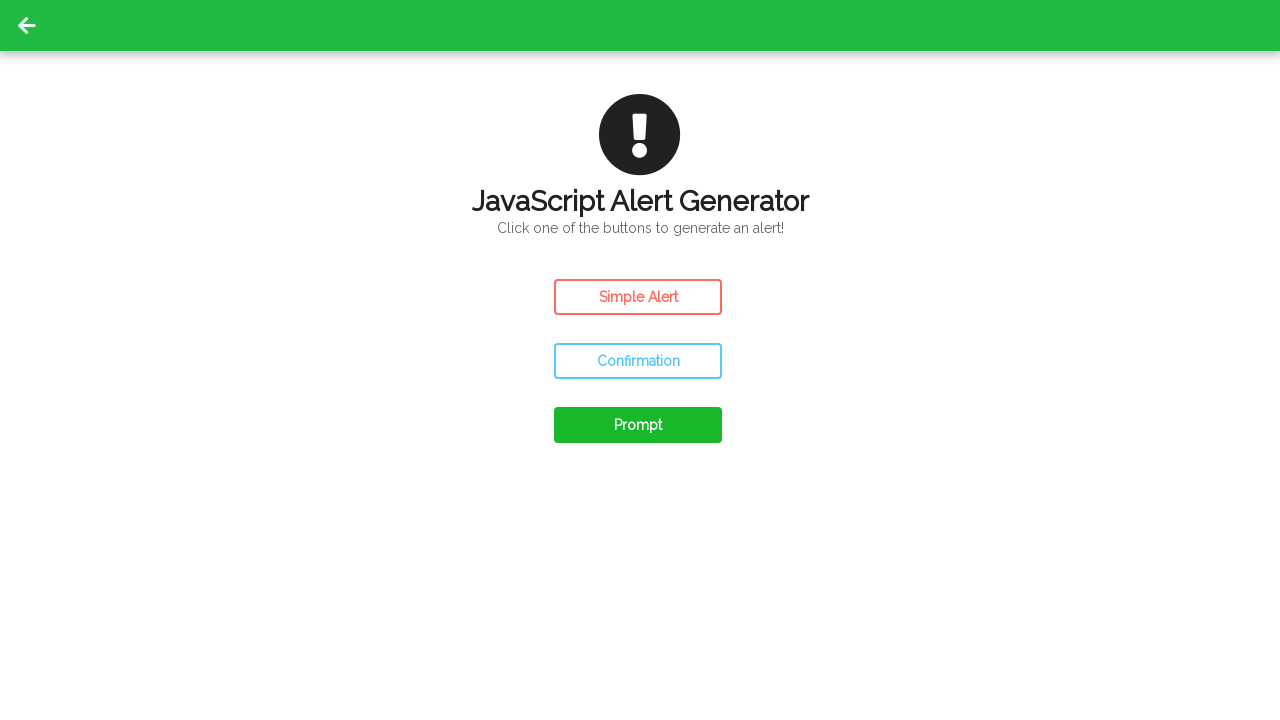

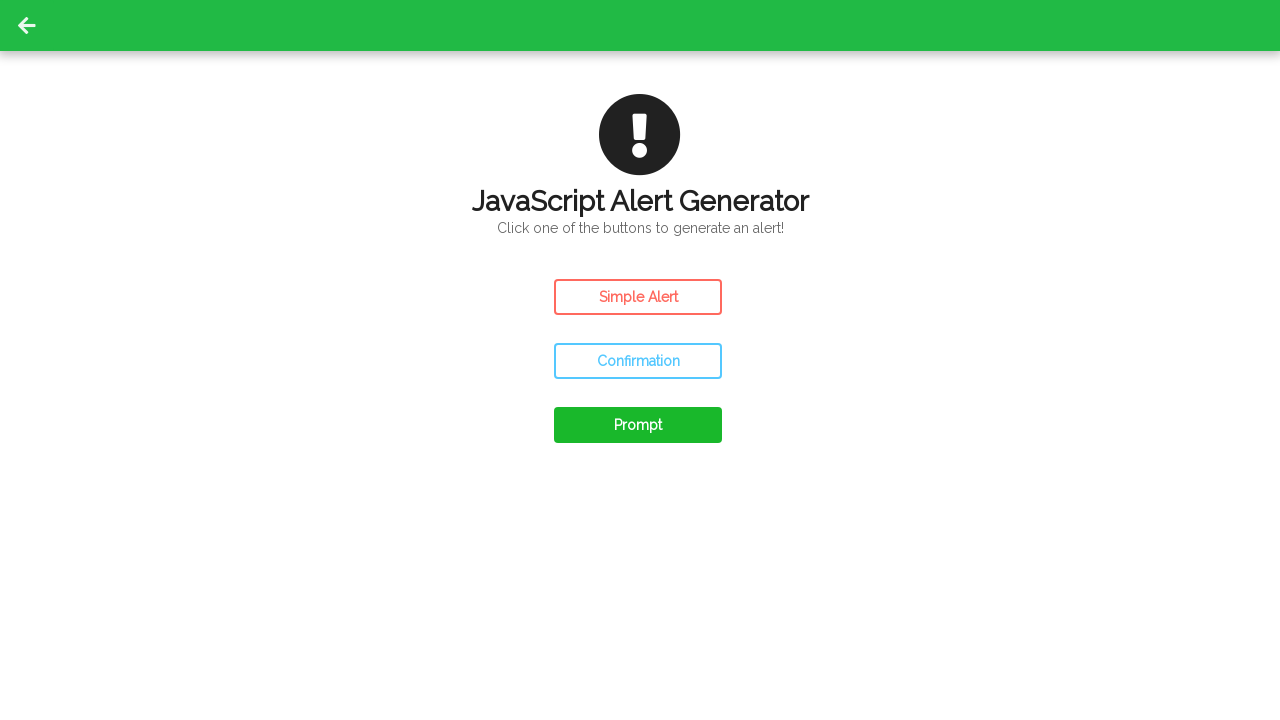